Tests JavaScript confirmation alert handling by clicking a button to trigger a confirmation dialog, accepting it, and verifying the result text is displayed on the page.

Starting URL: https://demoqa.com/alerts

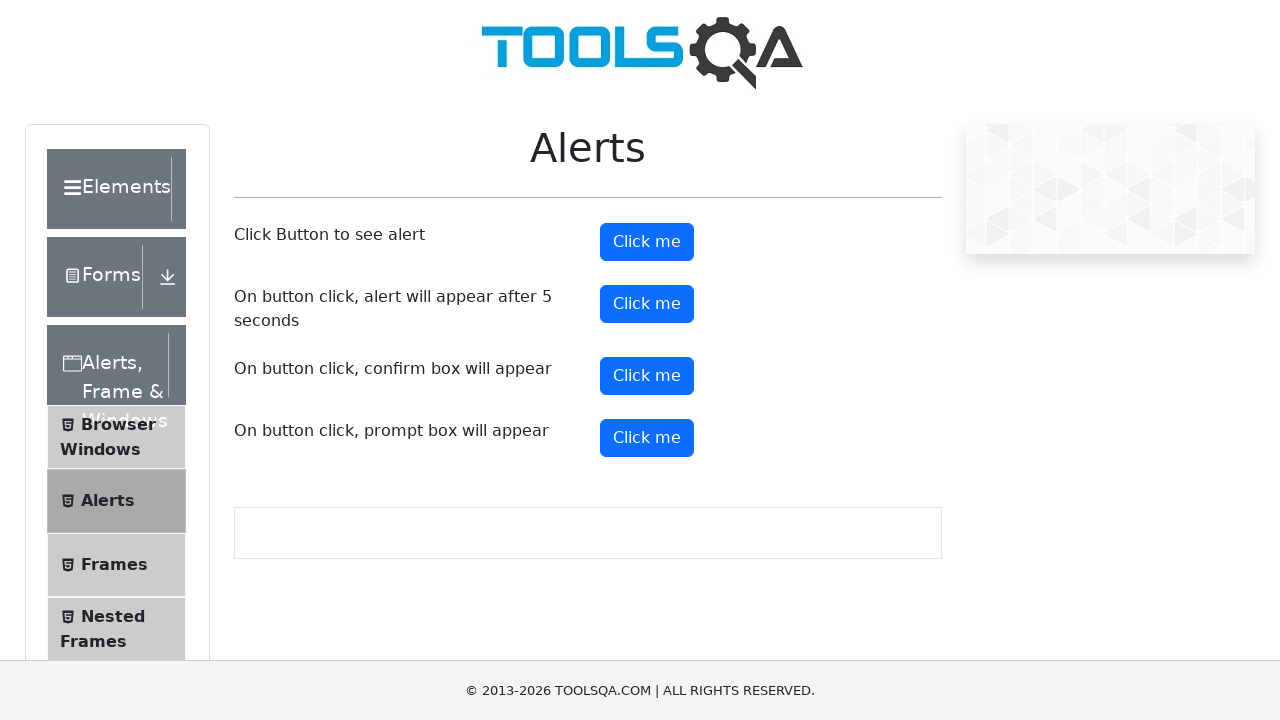

Clicked confirm button to trigger confirmation dialog at (647, 376) on #confirmButton
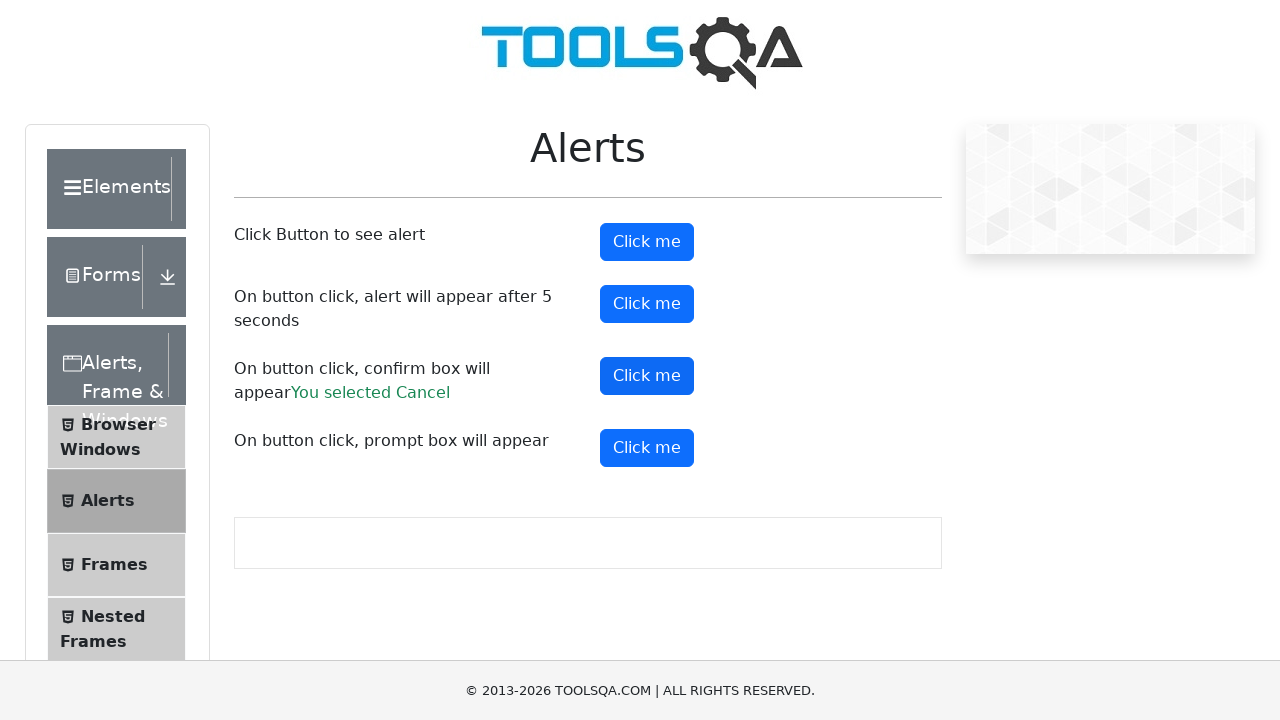

Set up dialog handler to accept confirmation
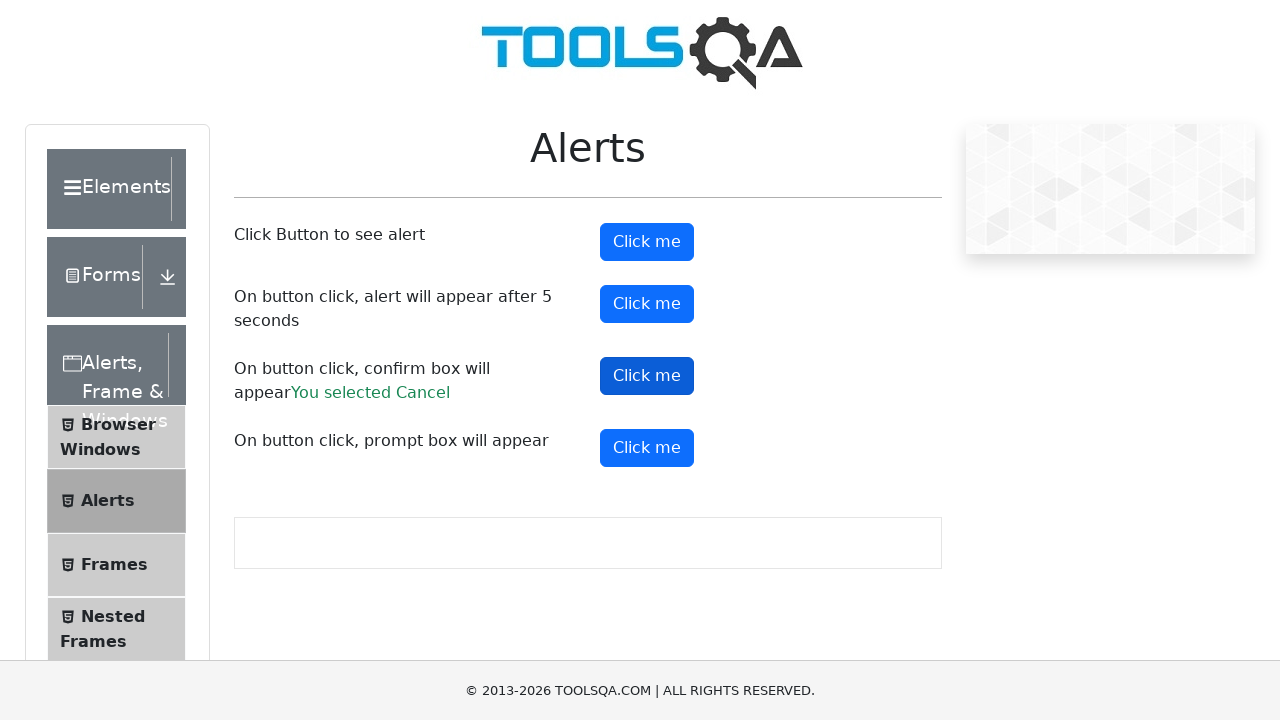

Waited for confirmation result element to appear
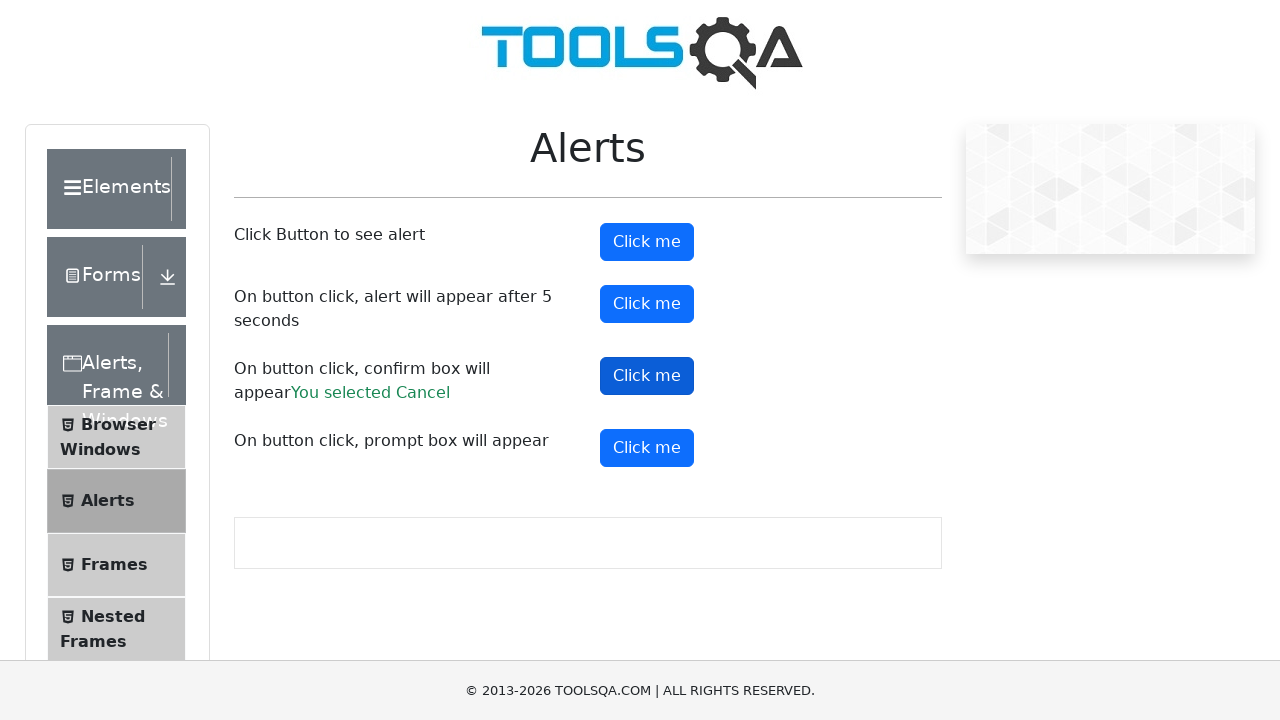

Located the confirmation result element
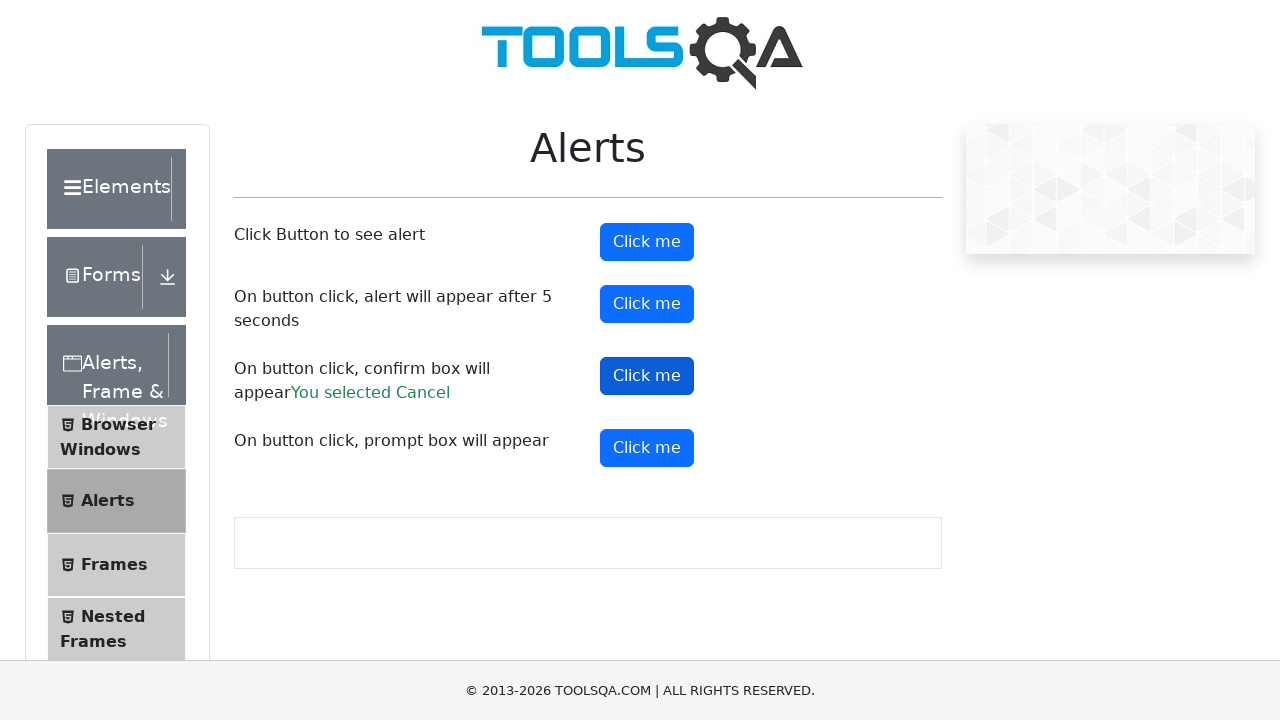

Verified confirmation result text is visible
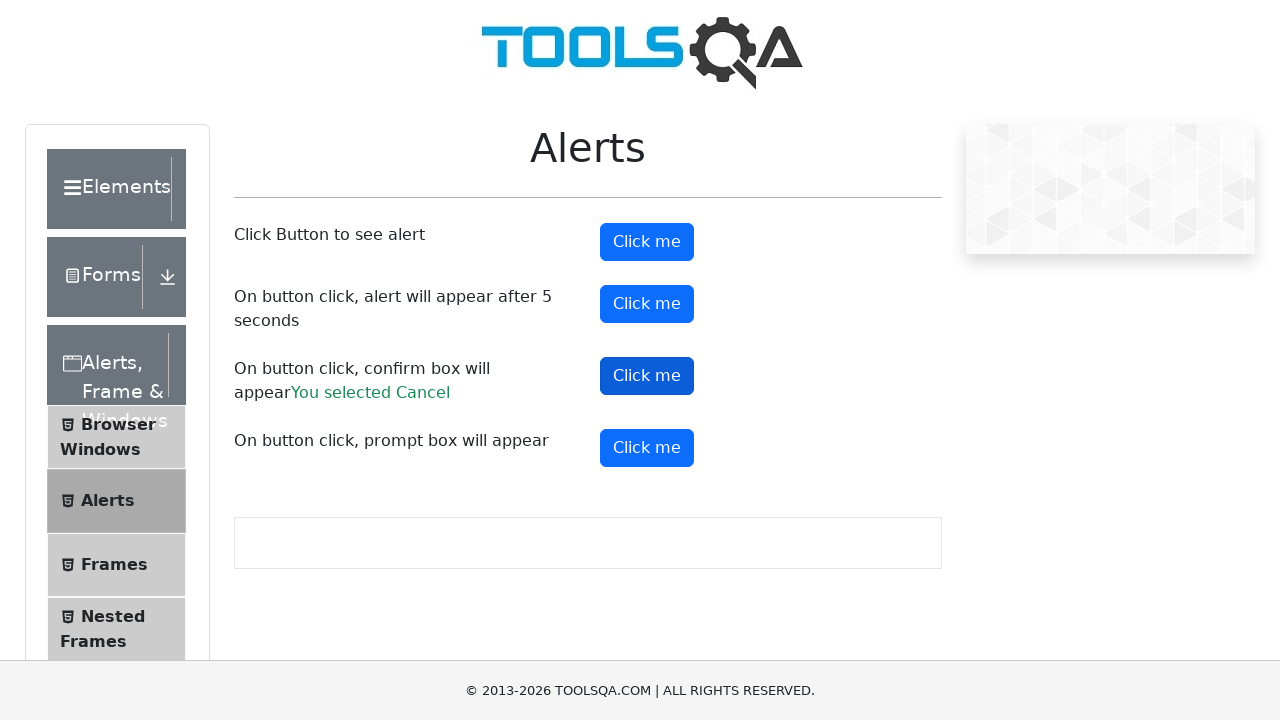

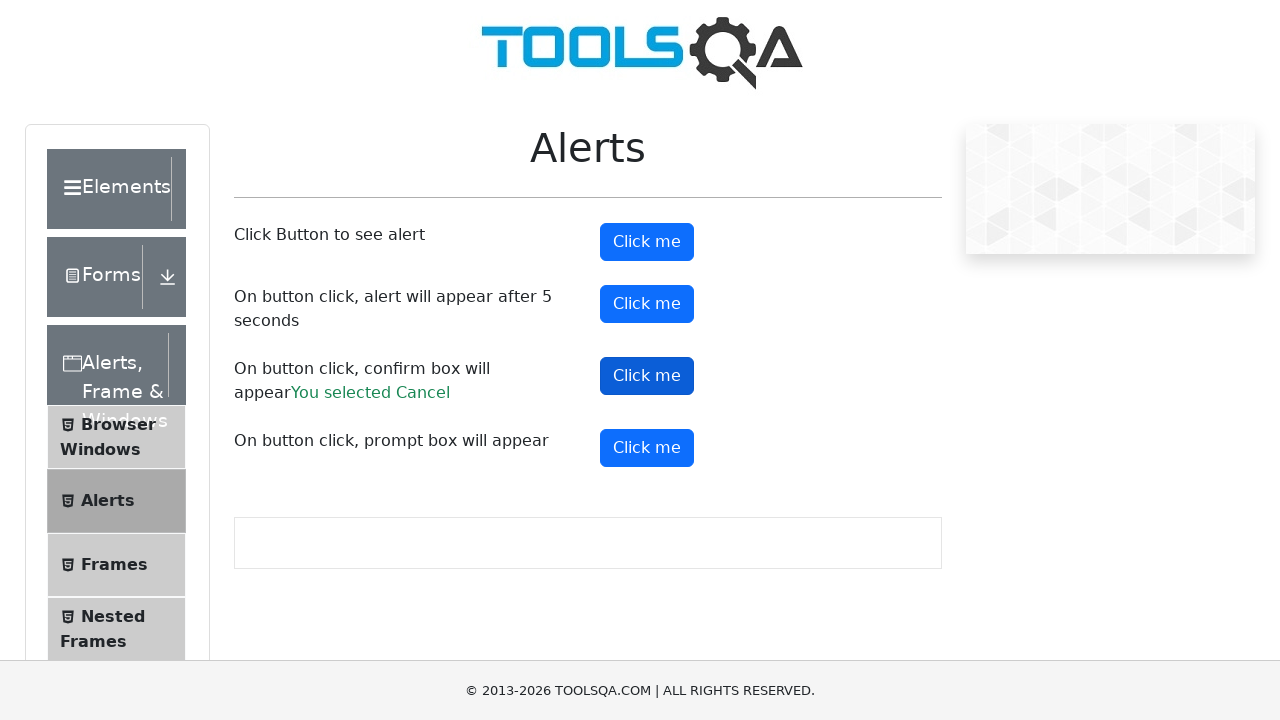